Opens the TestLeaf platform website and maximizes the browser window

Starting URL: https://platform.testleaf.com

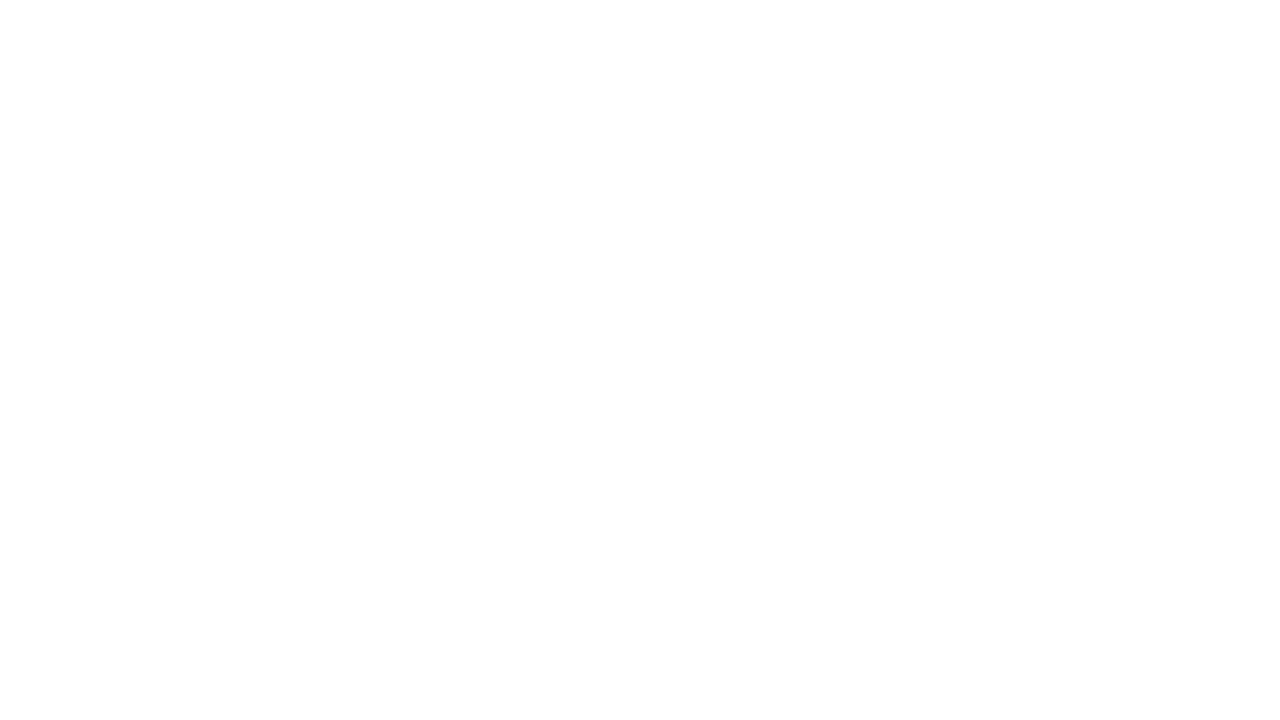

Navigated to TestLeaf platform website
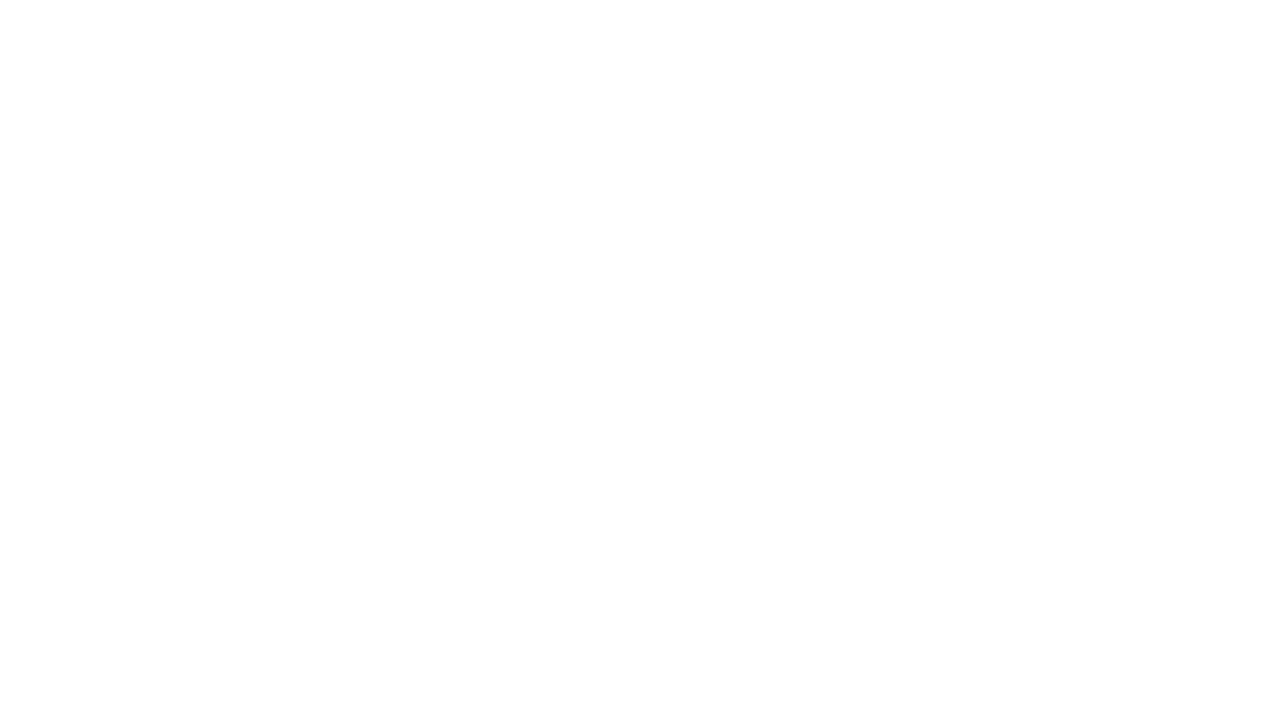

Maximized browser window to 1920x1080
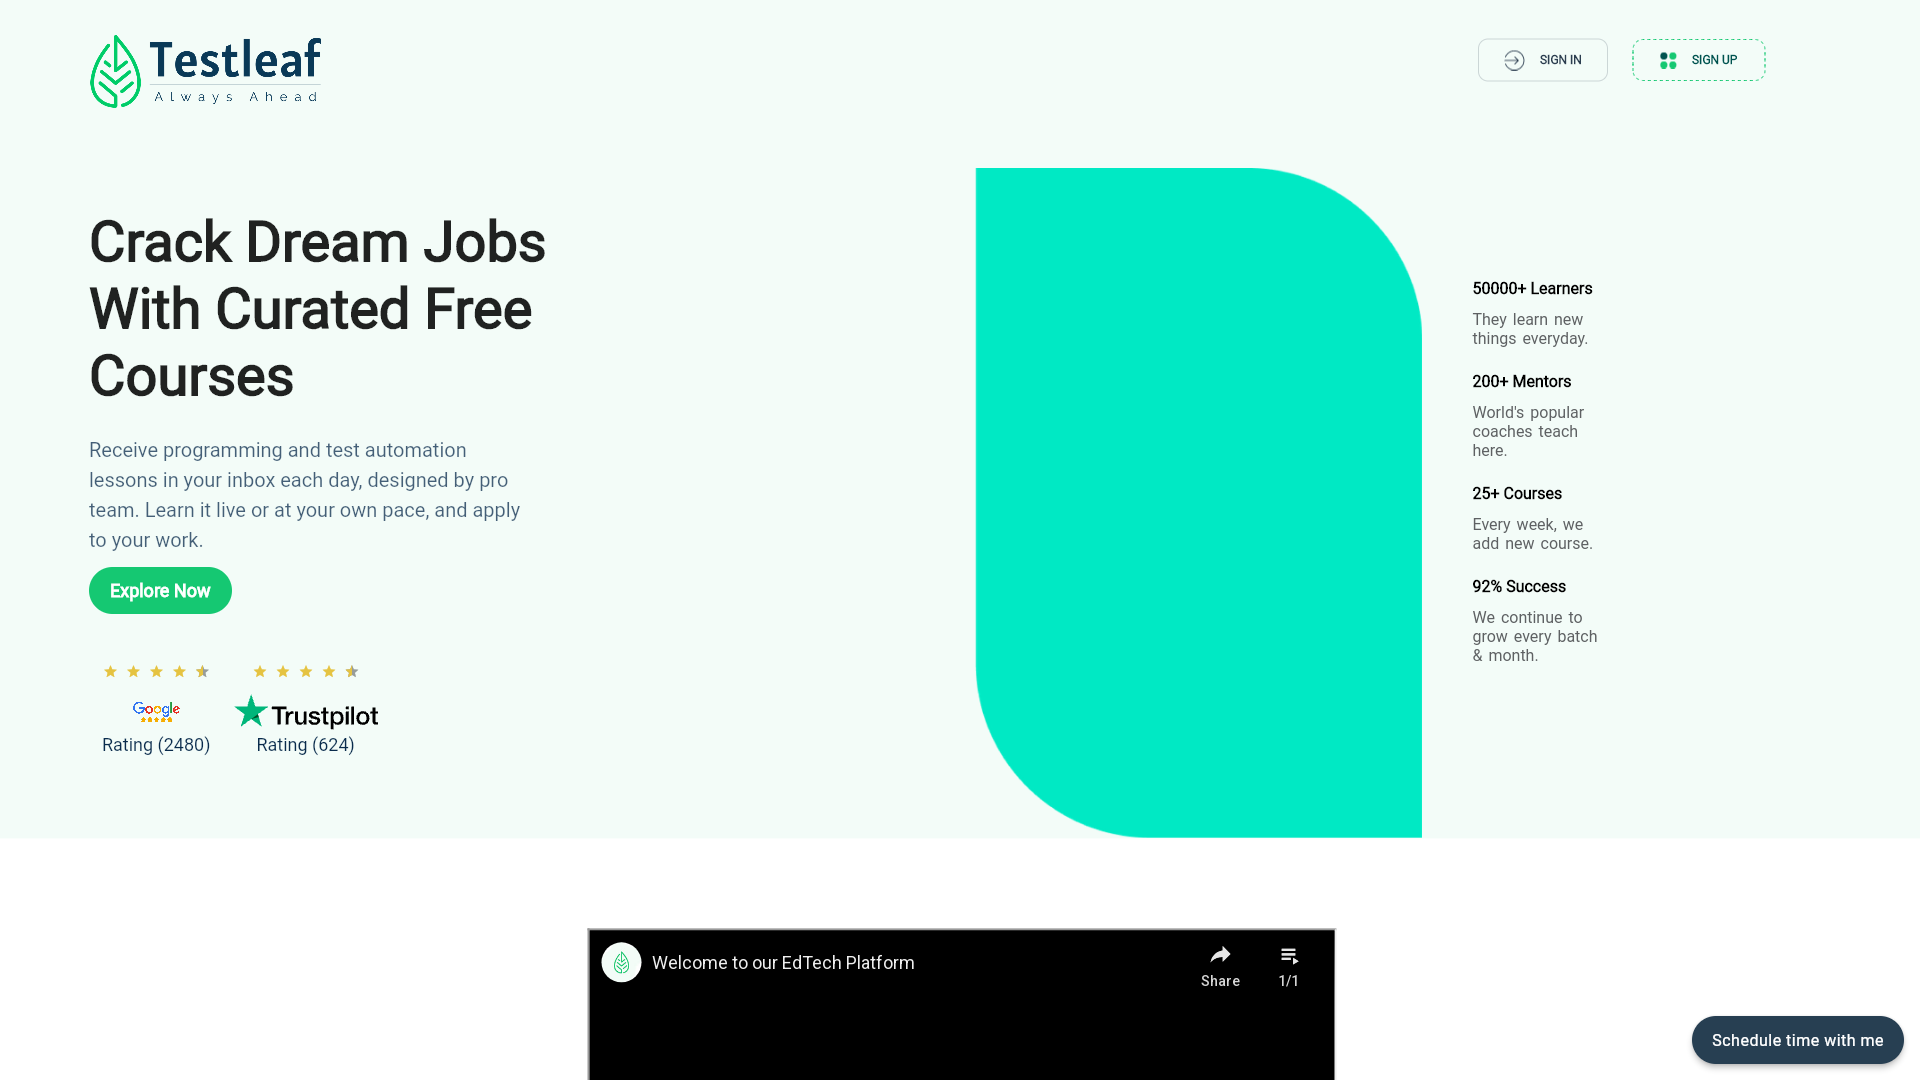

Page fully loaded
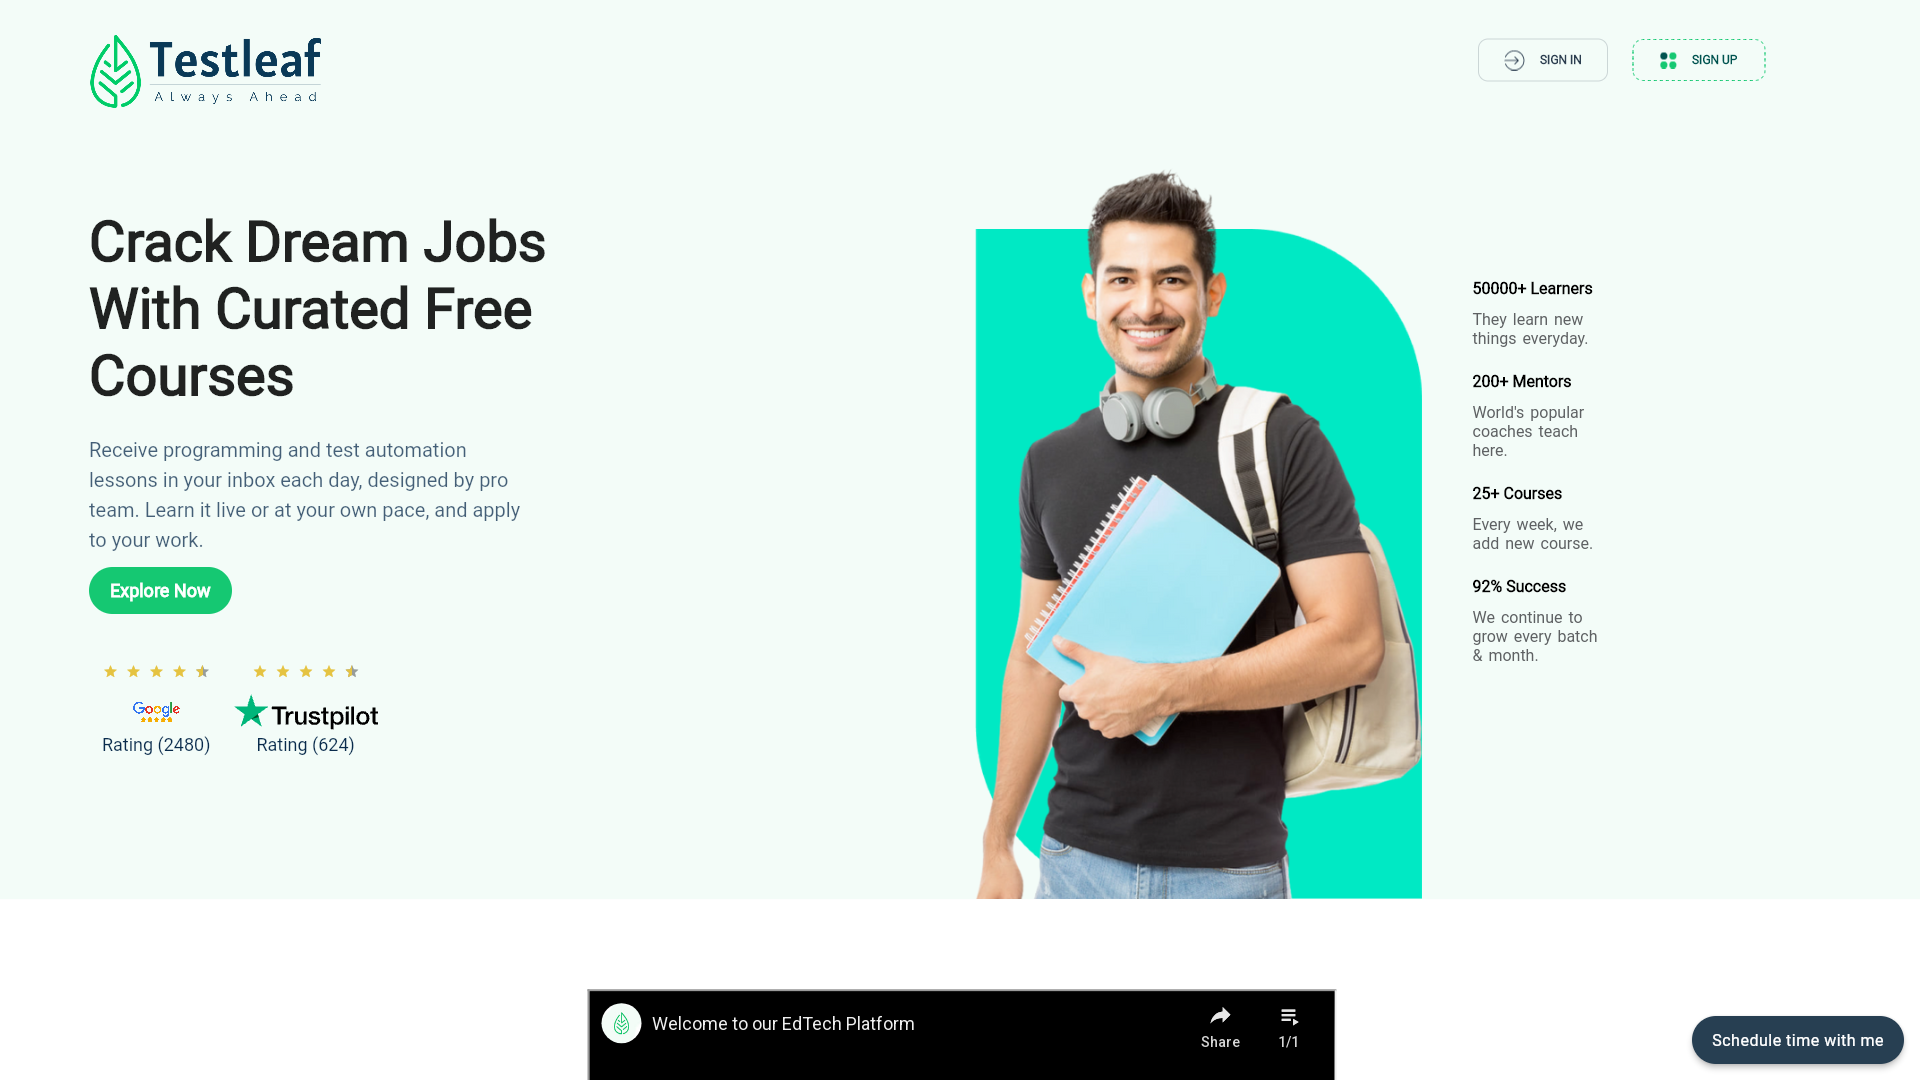

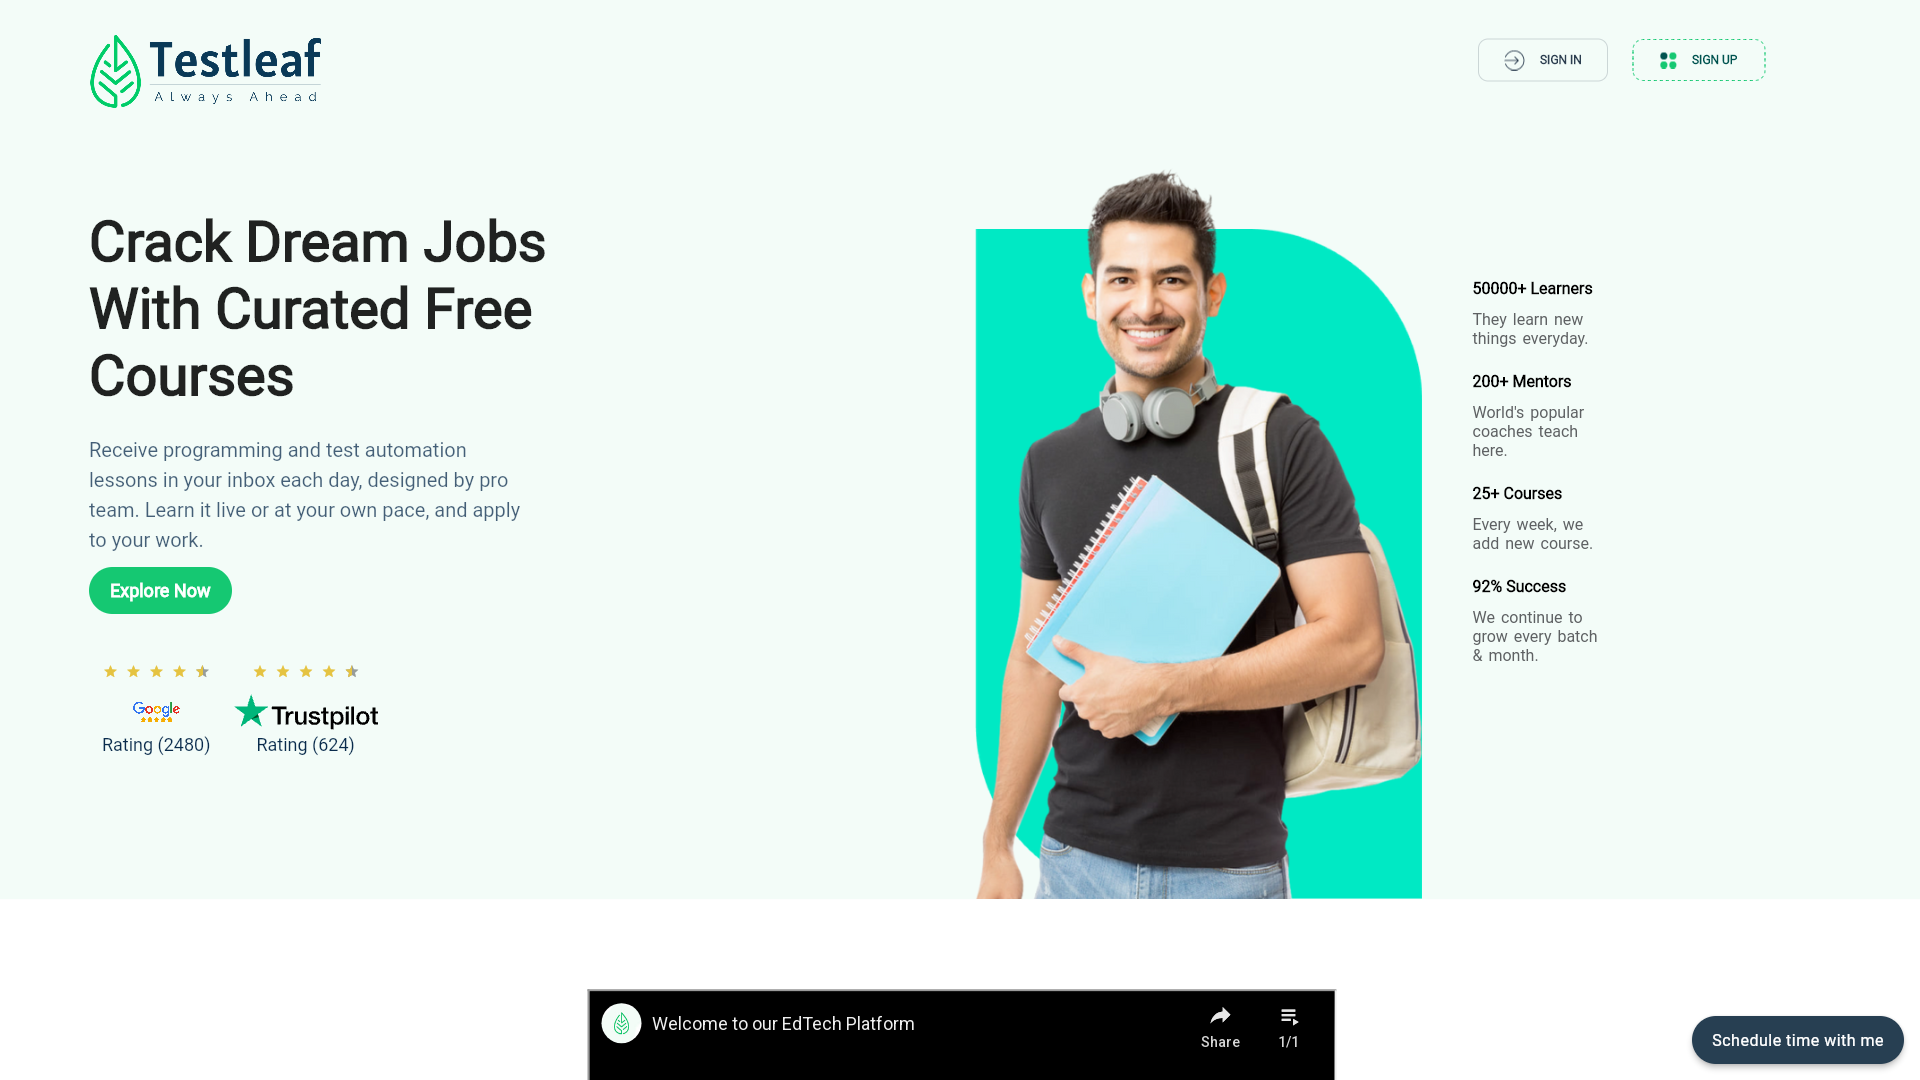